Tests that edits are saved when the edit field loses focus (blur event)

Starting URL: https://demo.playwright.dev/todomvc

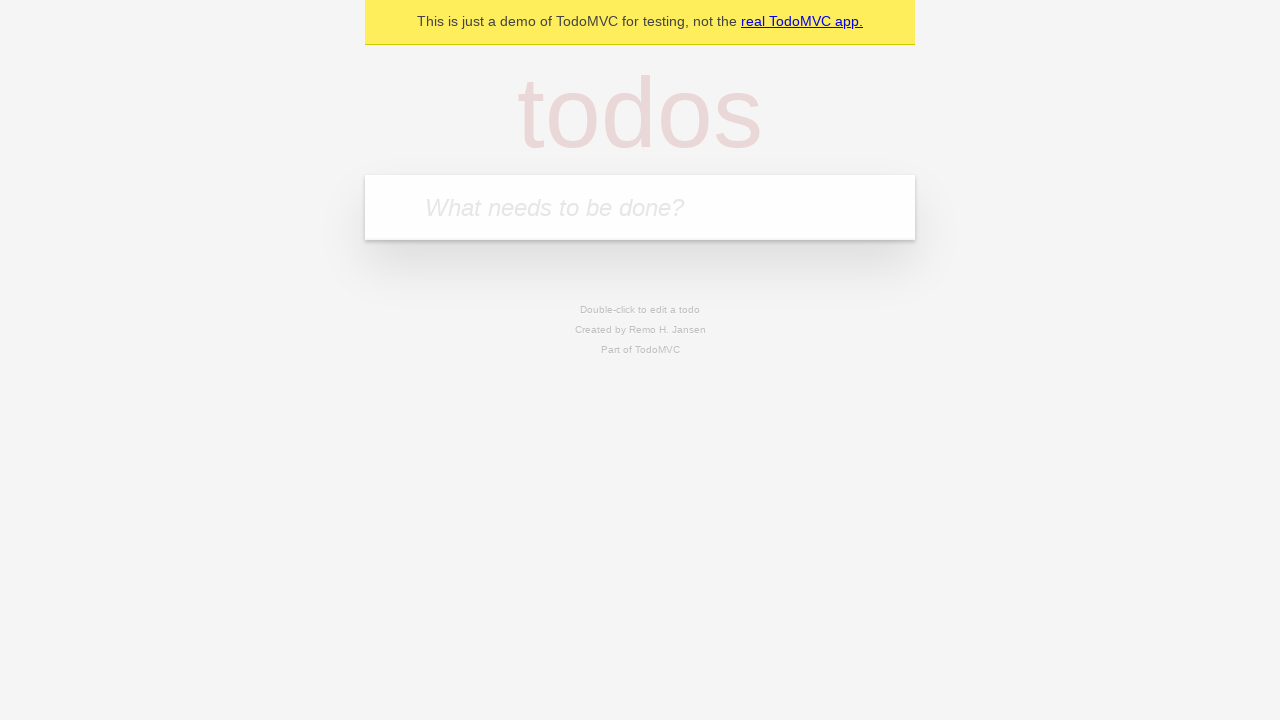

Filled new todo field with 'buy some cheese' on internal:attr=[placeholder="What needs to be done?"i]
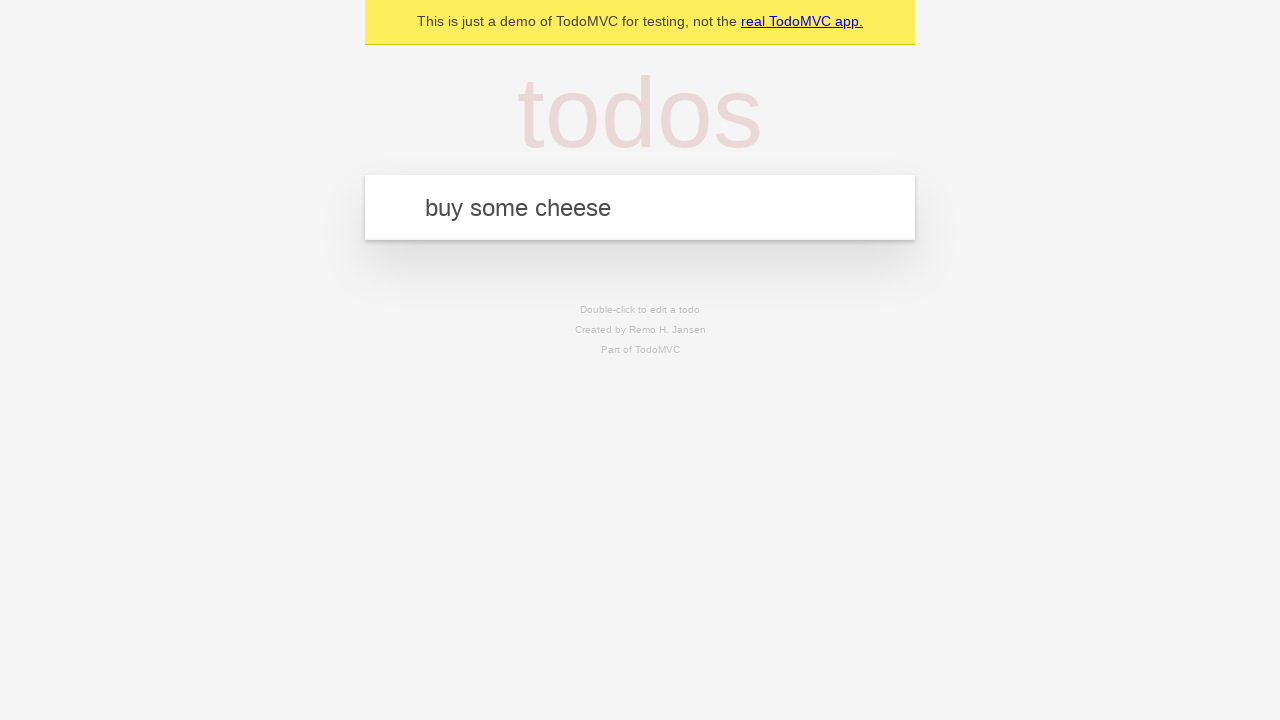

Pressed Enter to create todo 'buy some cheese' on internal:attr=[placeholder="What needs to be done?"i]
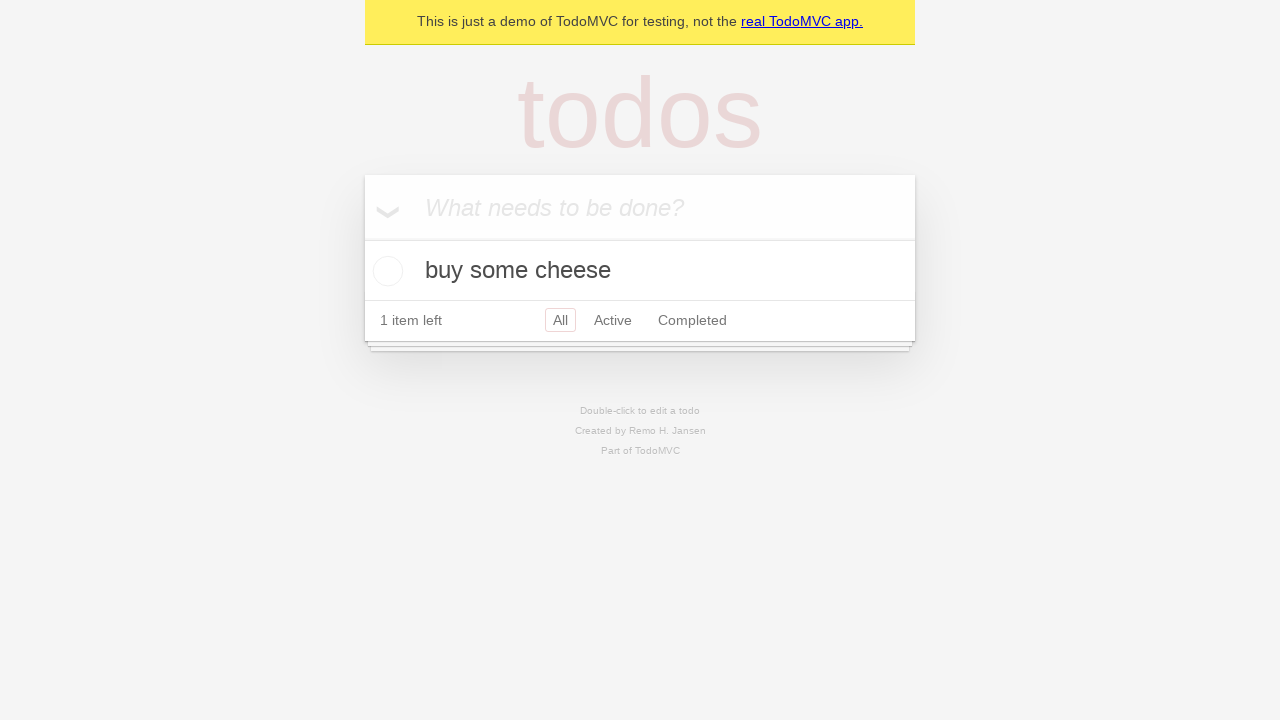

Filled new todo field with 'feed the cat' on internal:attr=[placeholder="What needs to be done?"i]
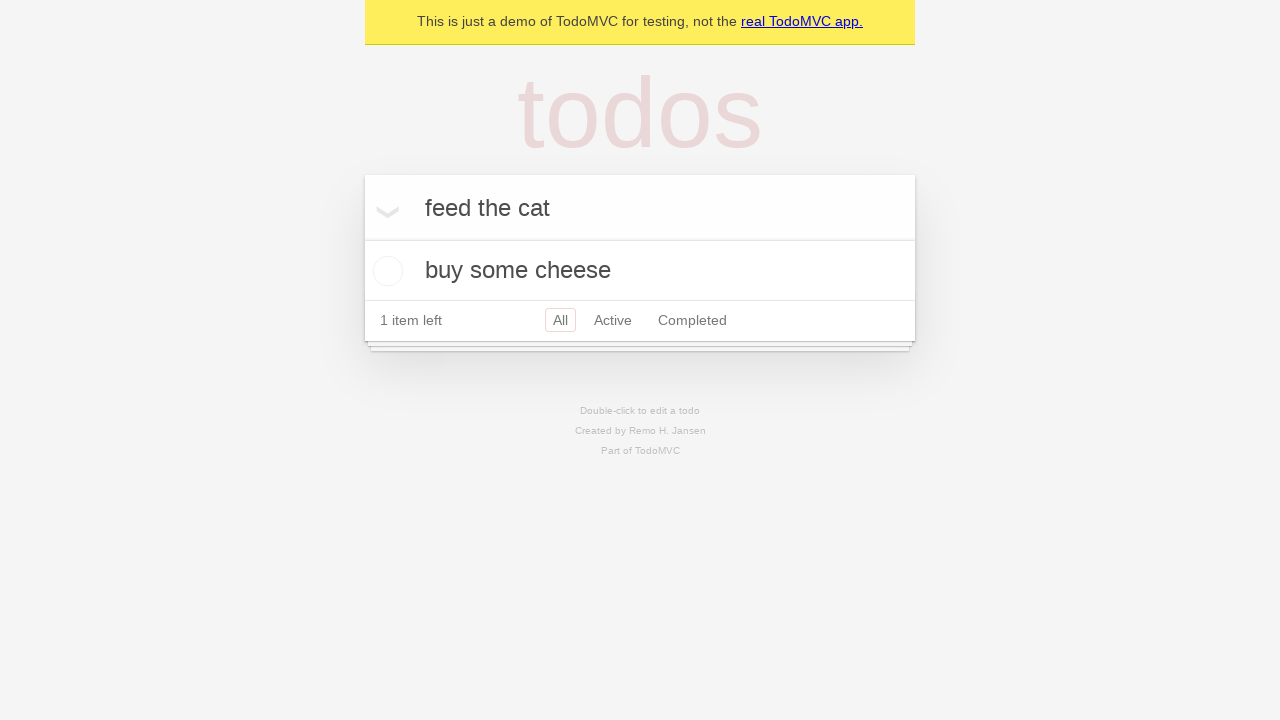

Pressed Enter to create todo 'feed the cat' on internal:attr=[placeholder="What needs to be done?"i]
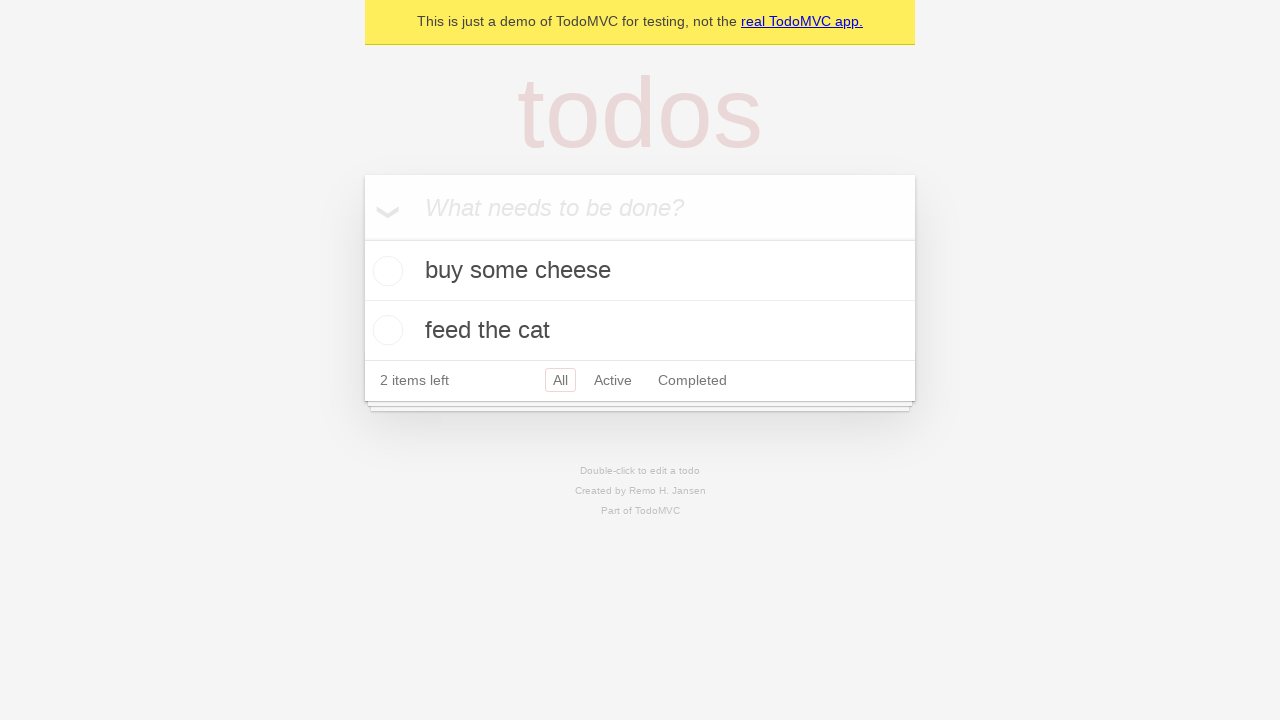

Filled new todo field with 'book a doctors appointment' on internal:attr=[placeholder="What needs to be done?"i]
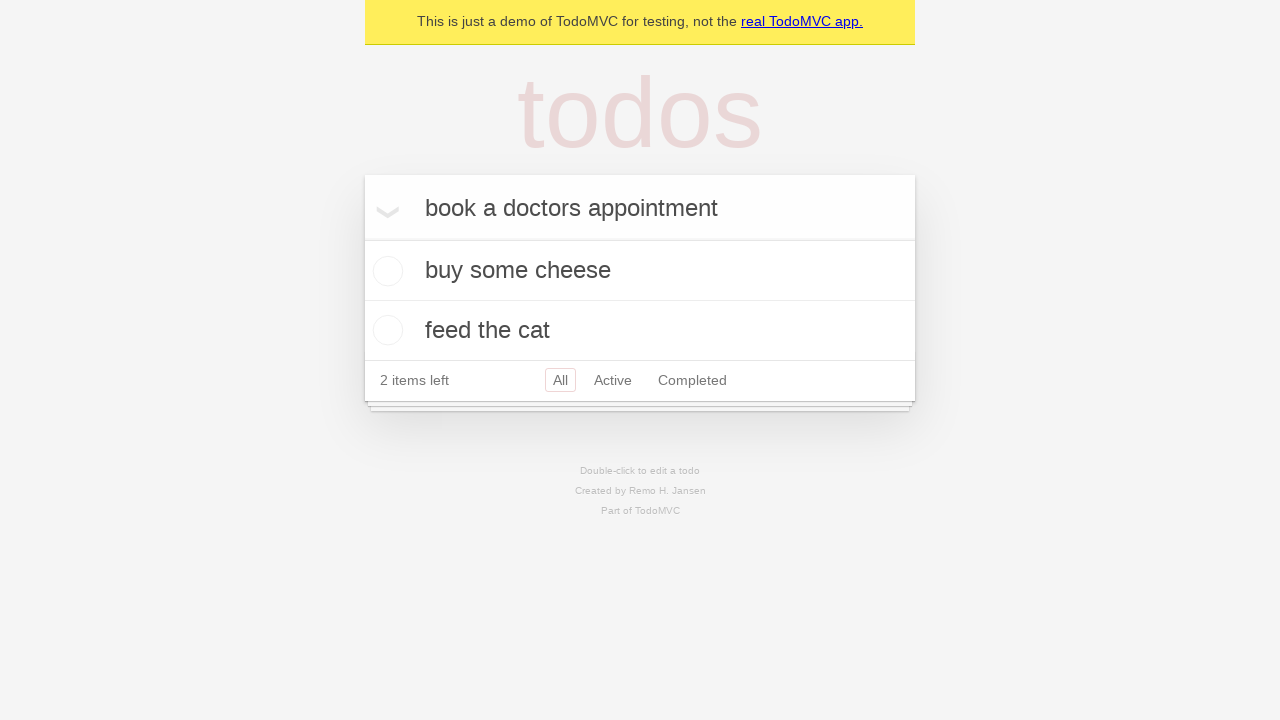

Pressed Enter to create todo 'book a doctors appointment' on internal:attr=[placeholder="What needs to be done?"i]
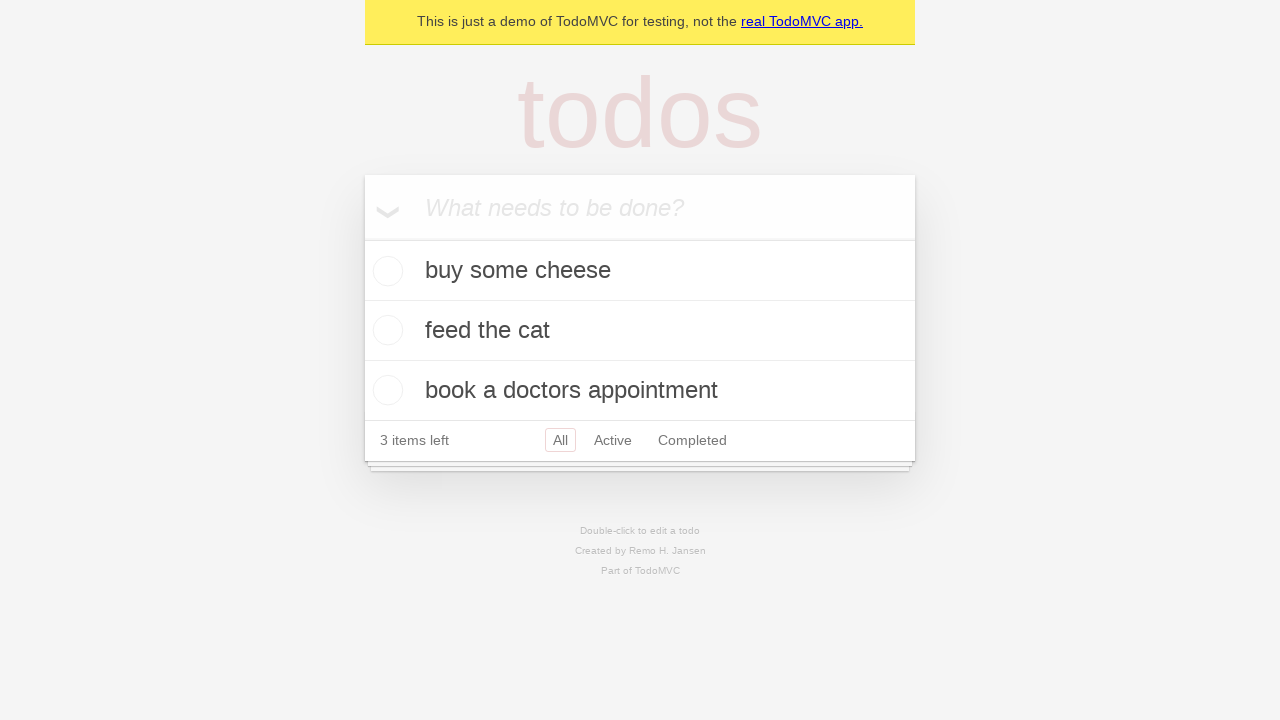

Double-clicked the second todo item to enter edit mode at (640, 331) on internal:testid=[data-testid="todo-item"s] >> nth=1
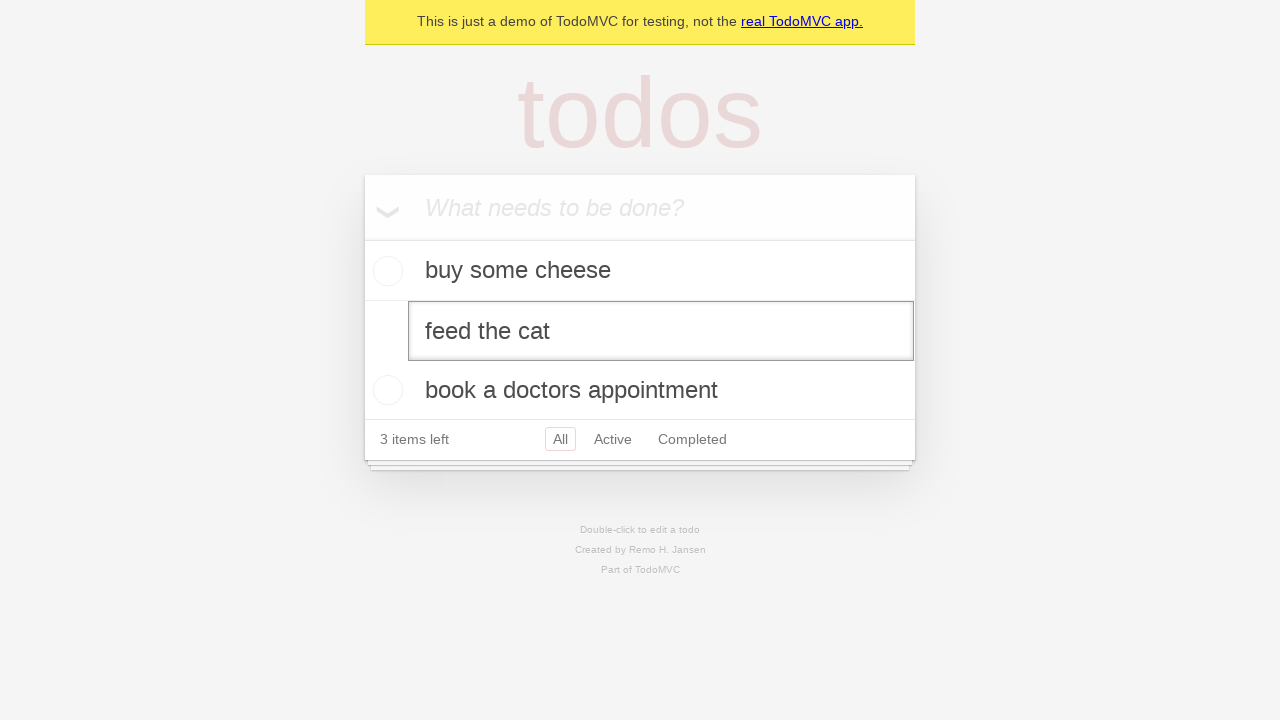

Filled edit field with 'buy some sausages' on internal:testid=[data-testid="todo-item"s] >> nth=1 >> internal:role=textbox[nam
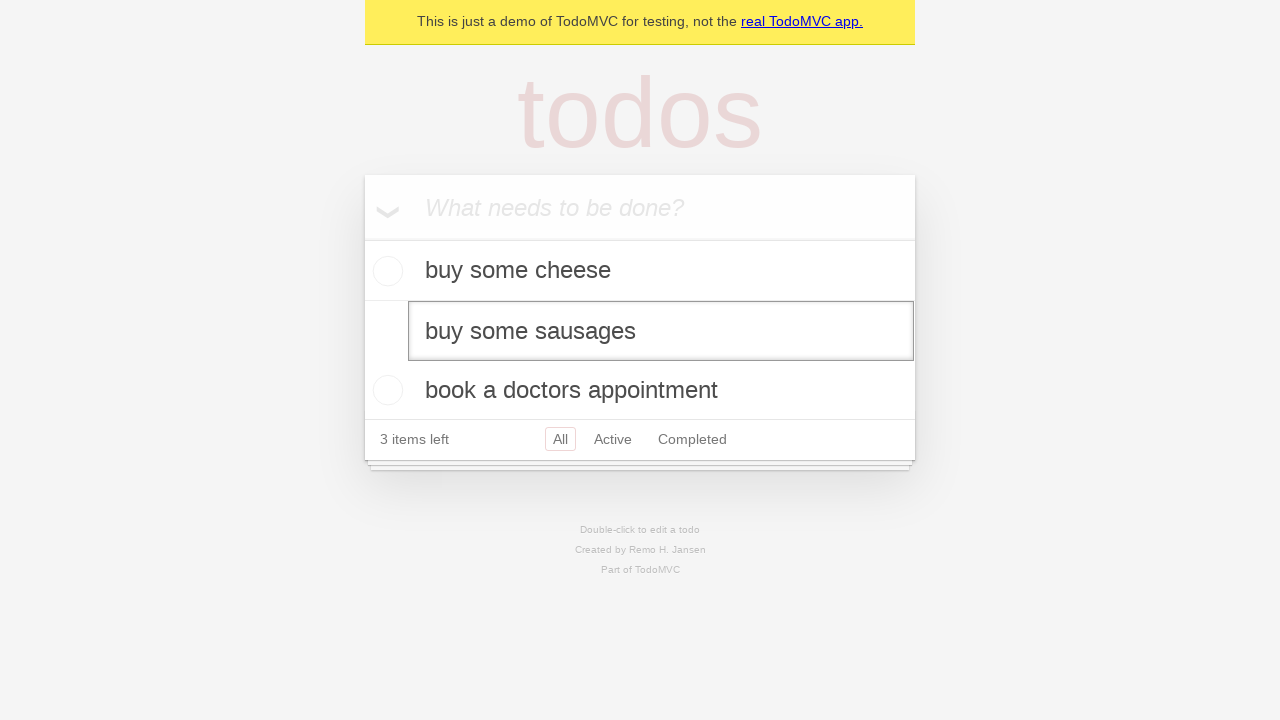

Dispatched blur event to save edit changes
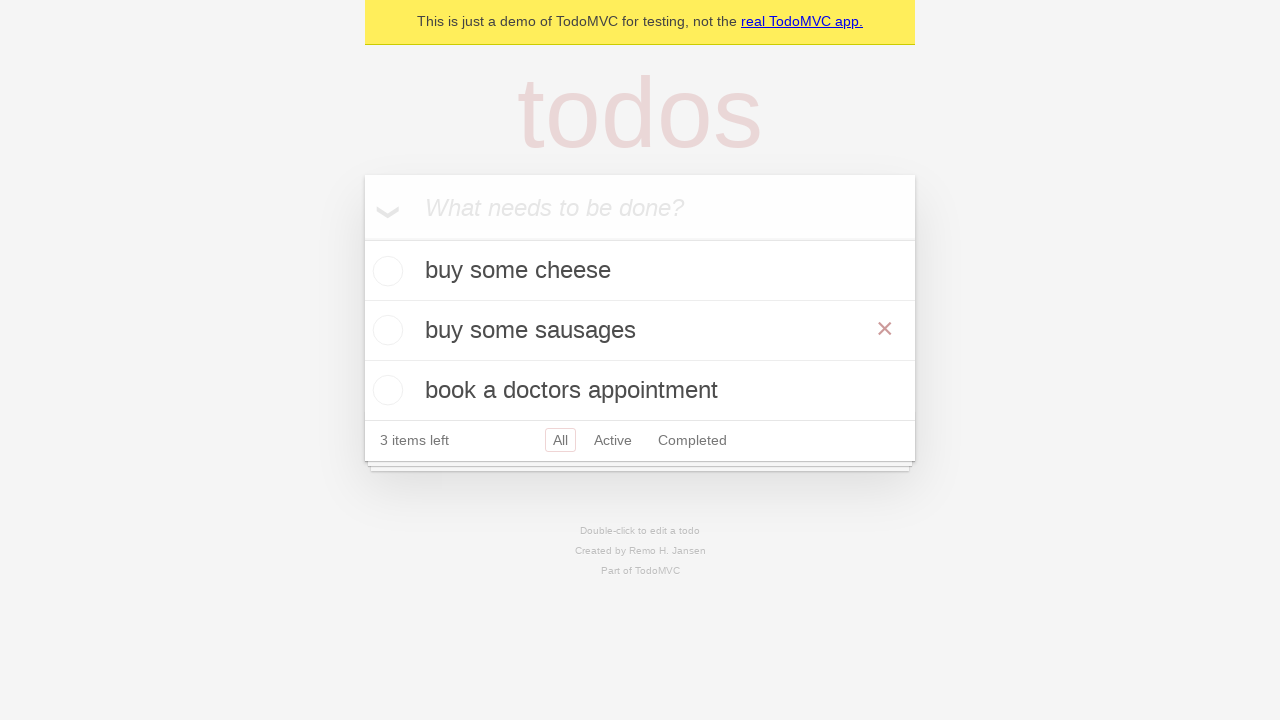

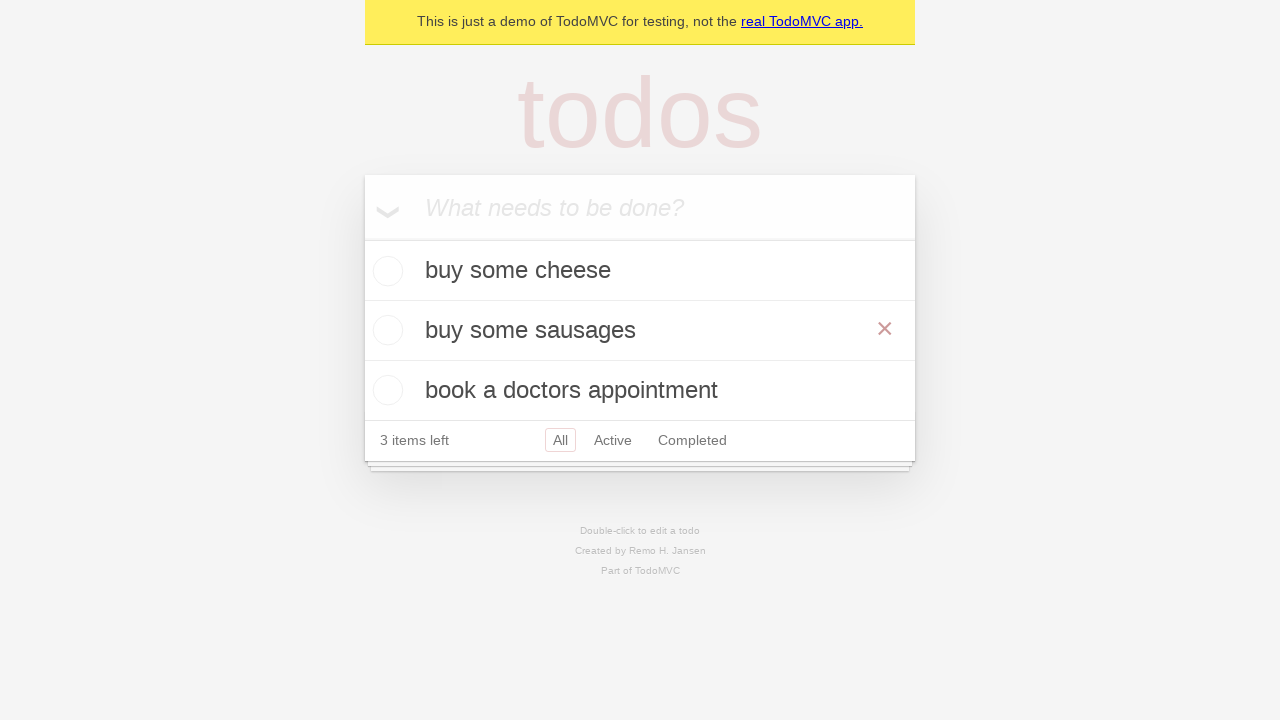